Tests search functionality with a numeric value, verifying that matching blog results are returned

Starting URL: https://divui.com/blog

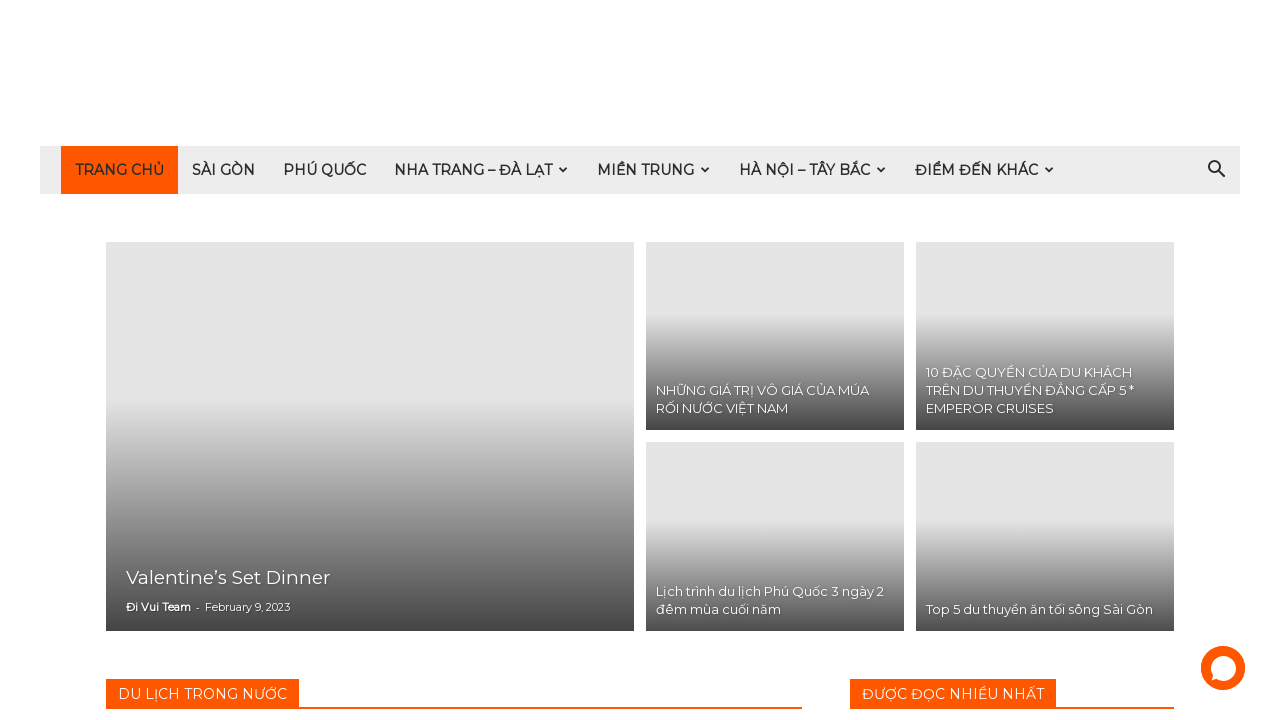

Clicked search icon to reveal search input at (1216, 170) on i.td-icon-search:first-child
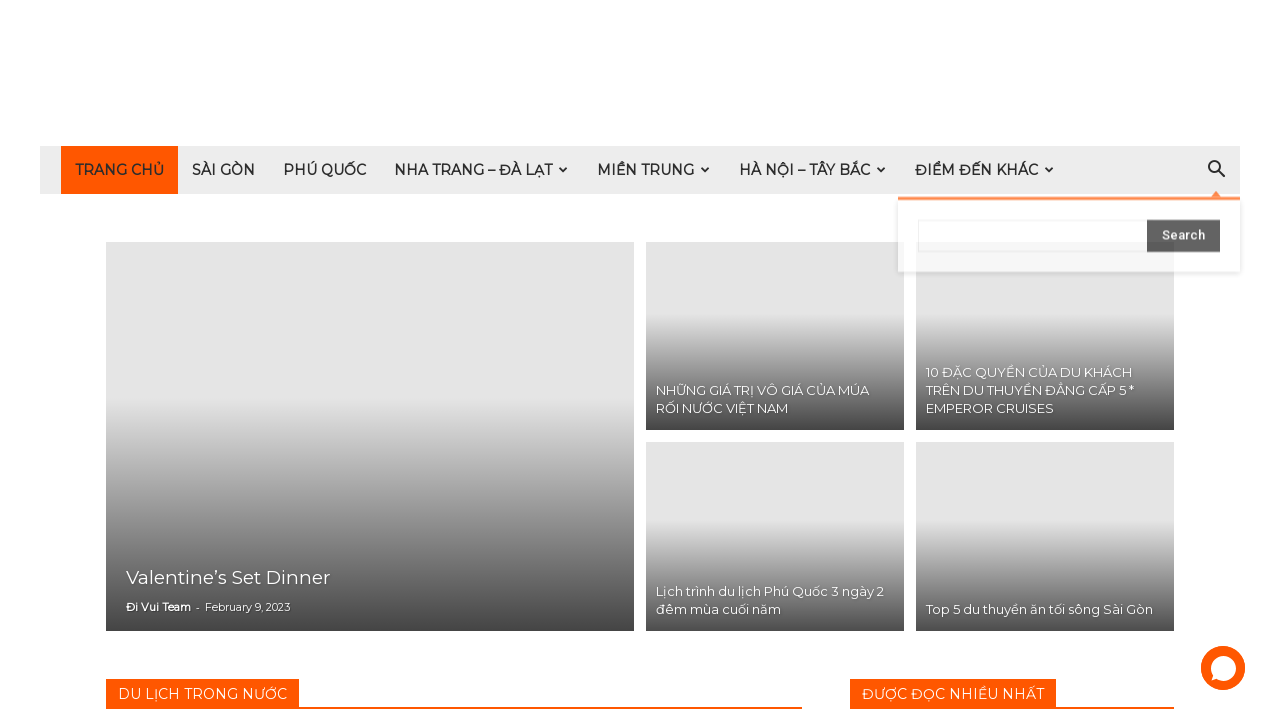

Waited 1 second for search input to appear
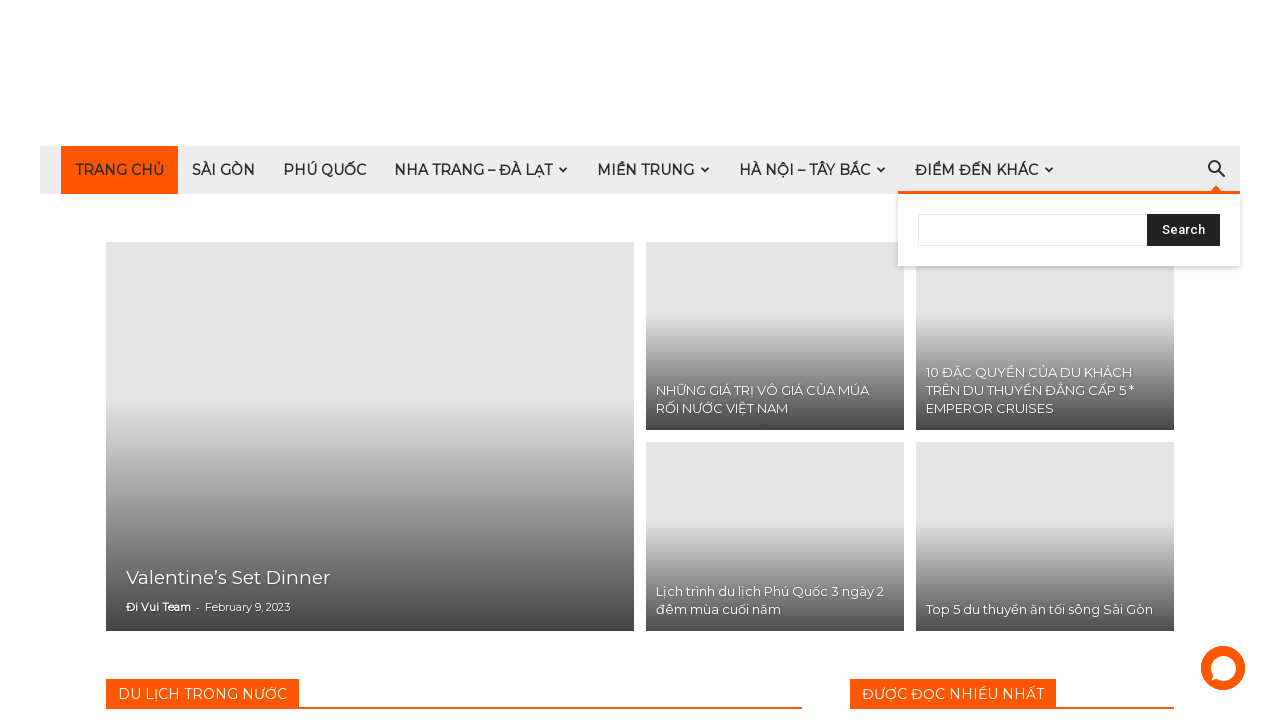

Filled search field with numeric value '2018' on #td-header-search
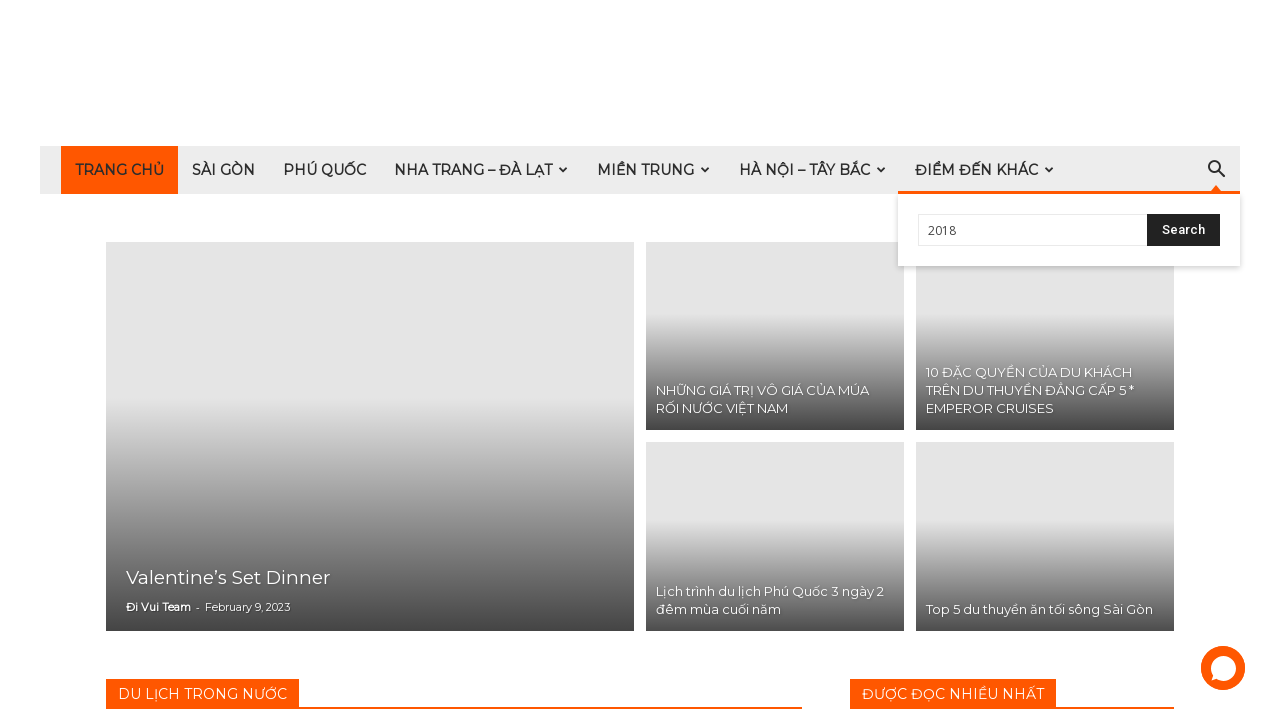

Waited 1 second for search input to be processed
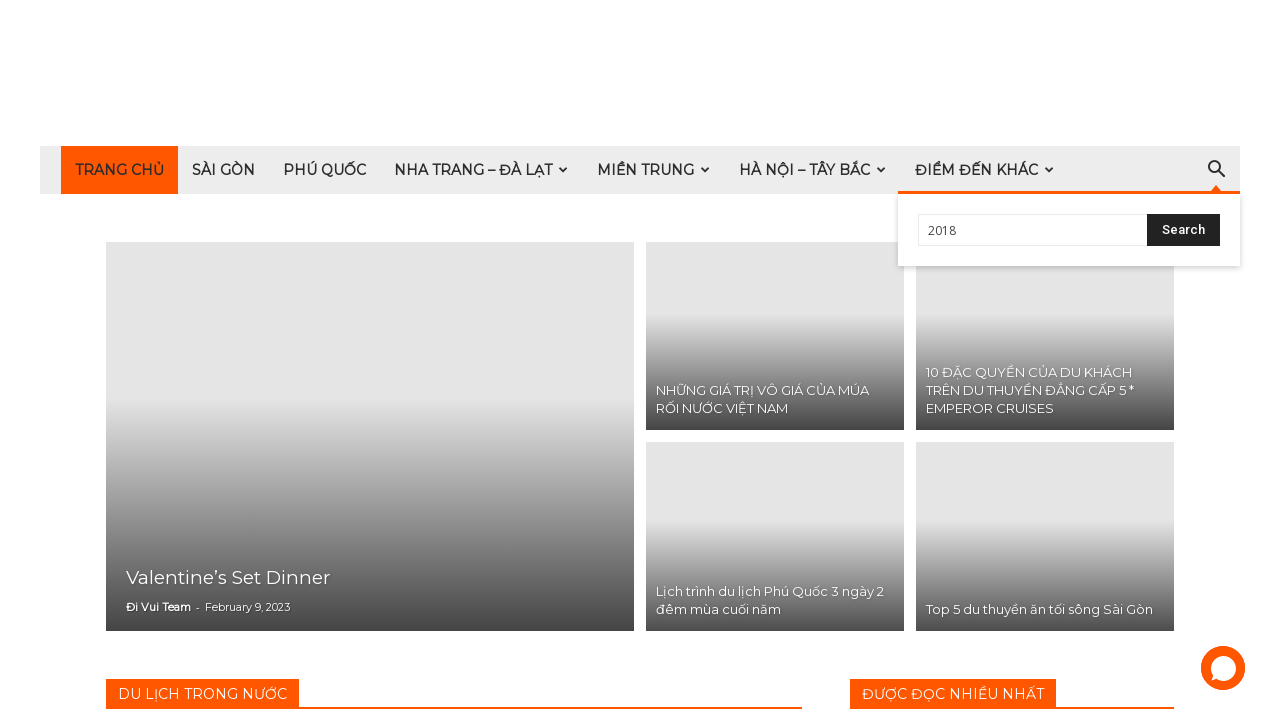

Clicked search button to execute search at (1184, 230) on #td-header-search-top
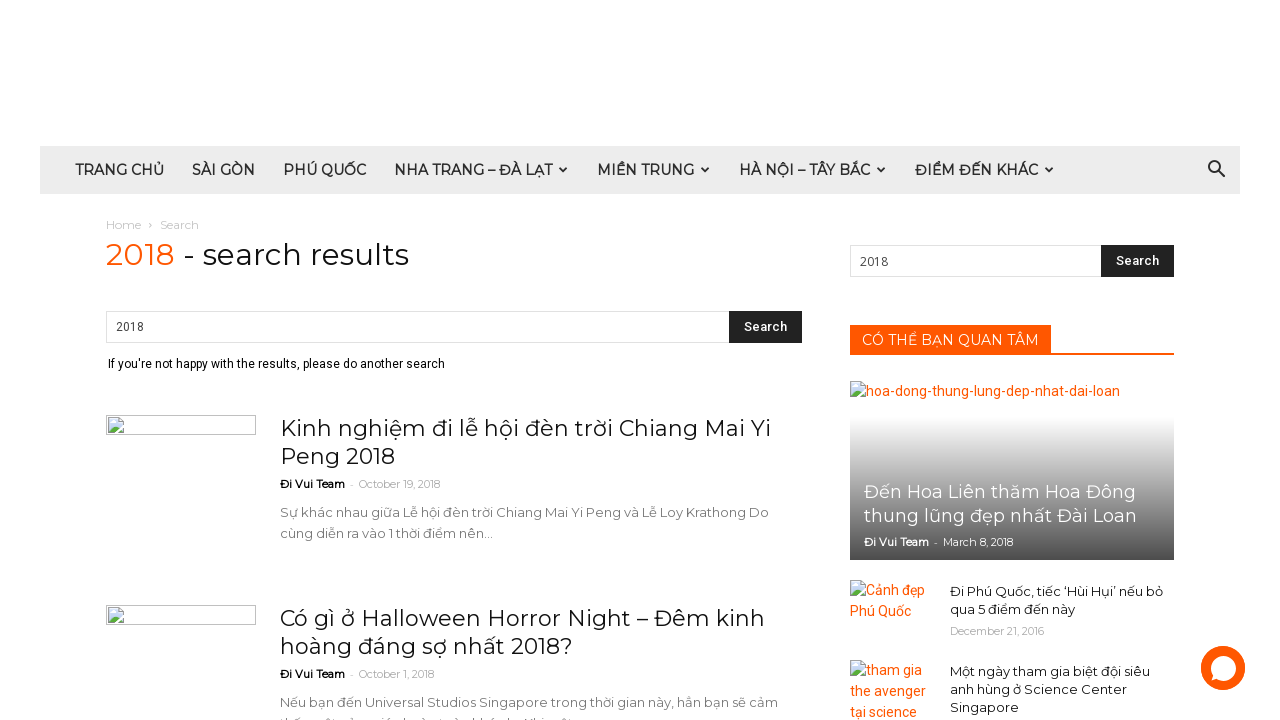

Search results loaded and blog posts are displayed
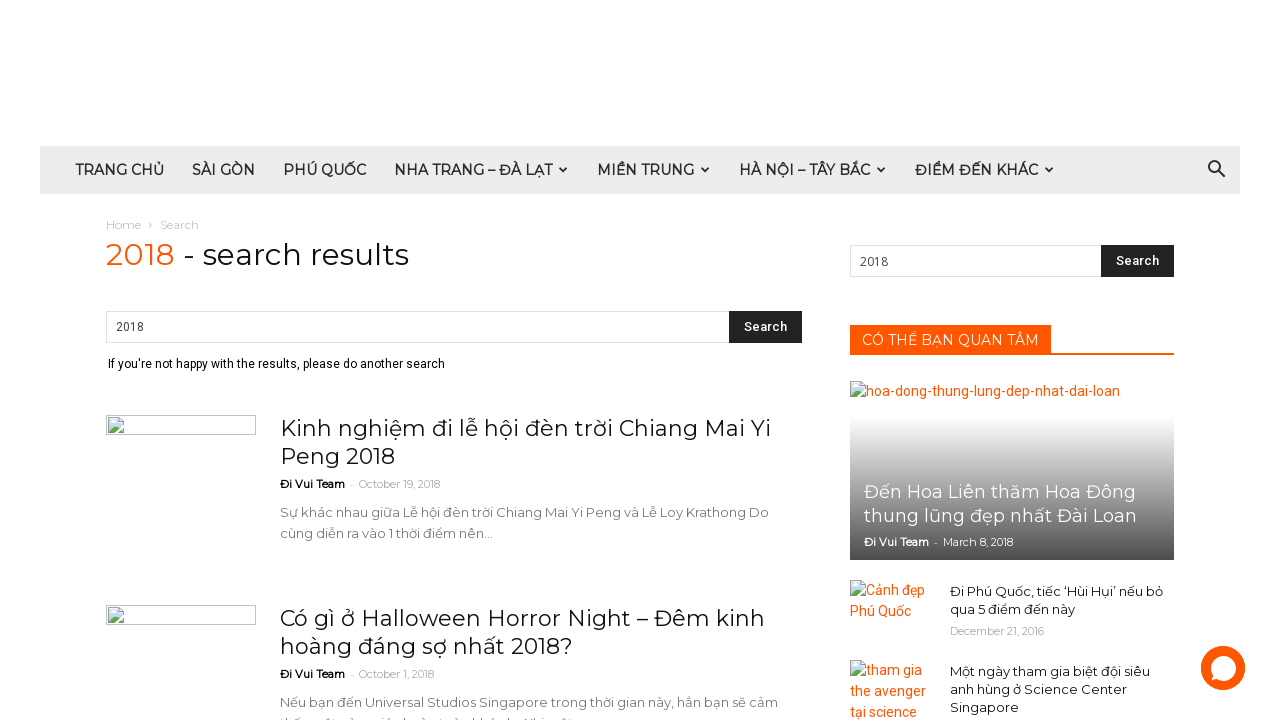

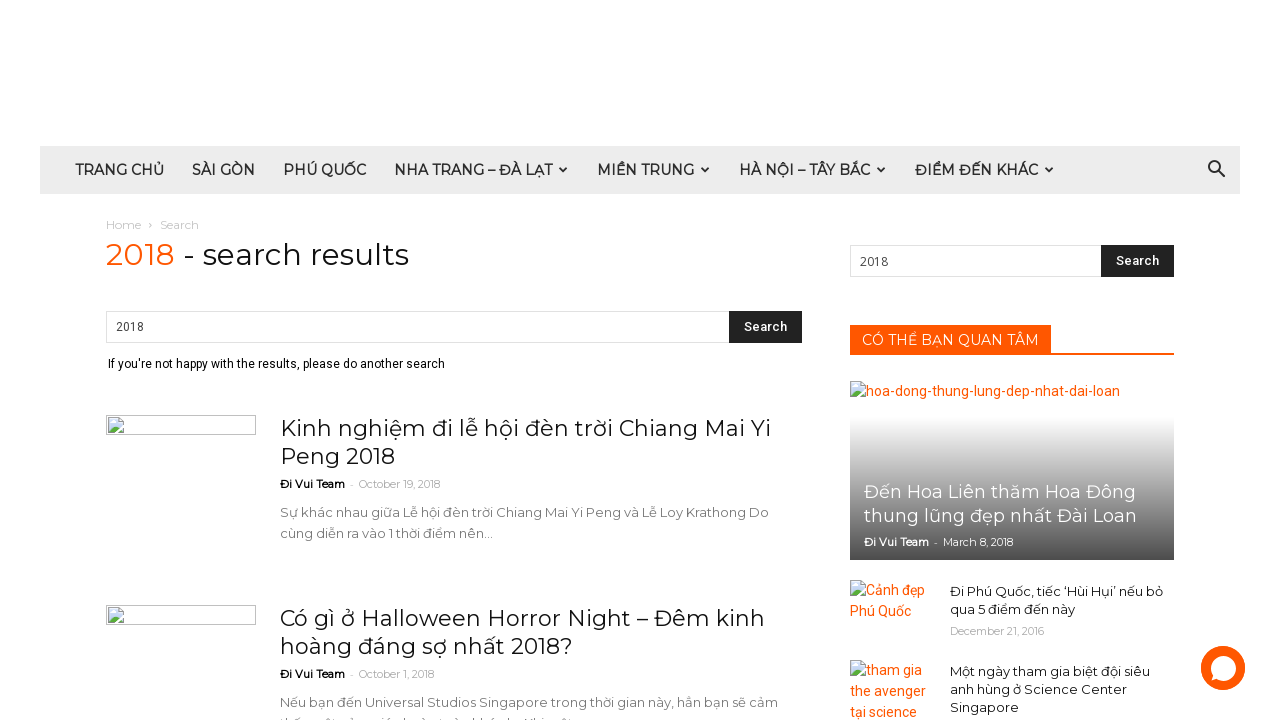